Navigates to dummyticket.com website and verifies the page loads by checking that the page title is available.

Starting URL: https://www.dummyticket.com/

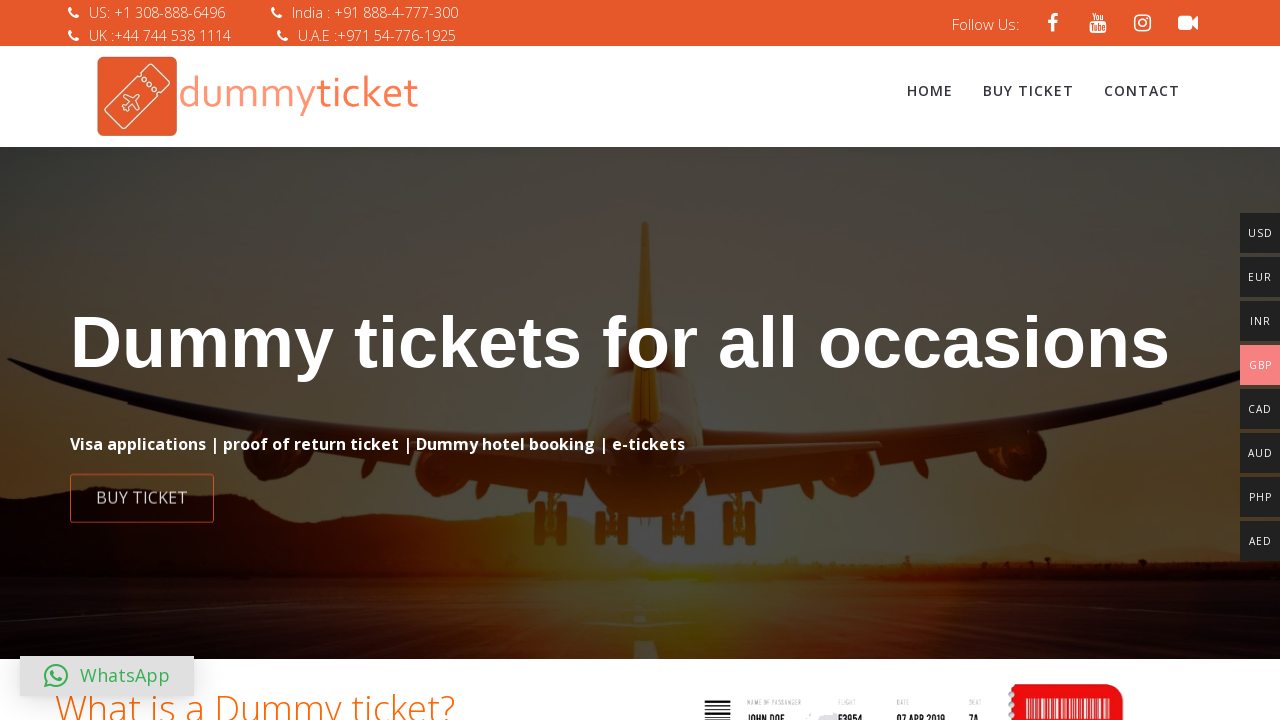

Navigated to https://www.dummyticket.com/
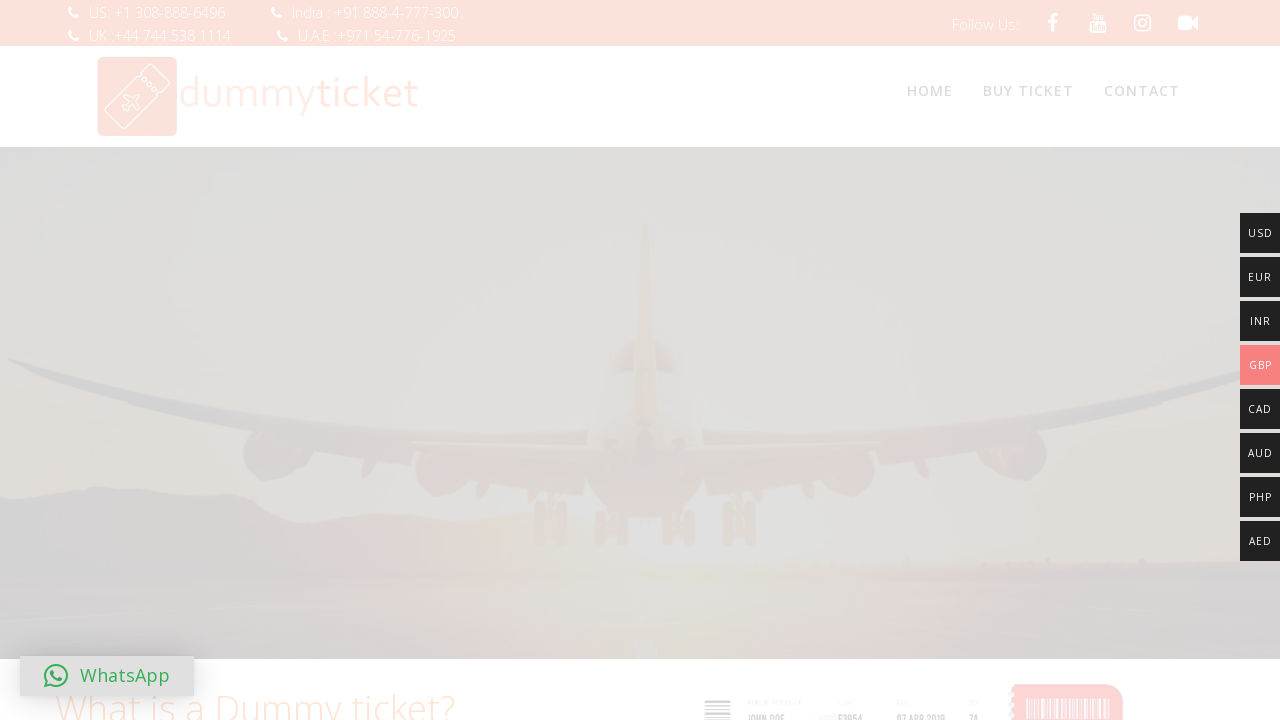

Page DOM content loaded
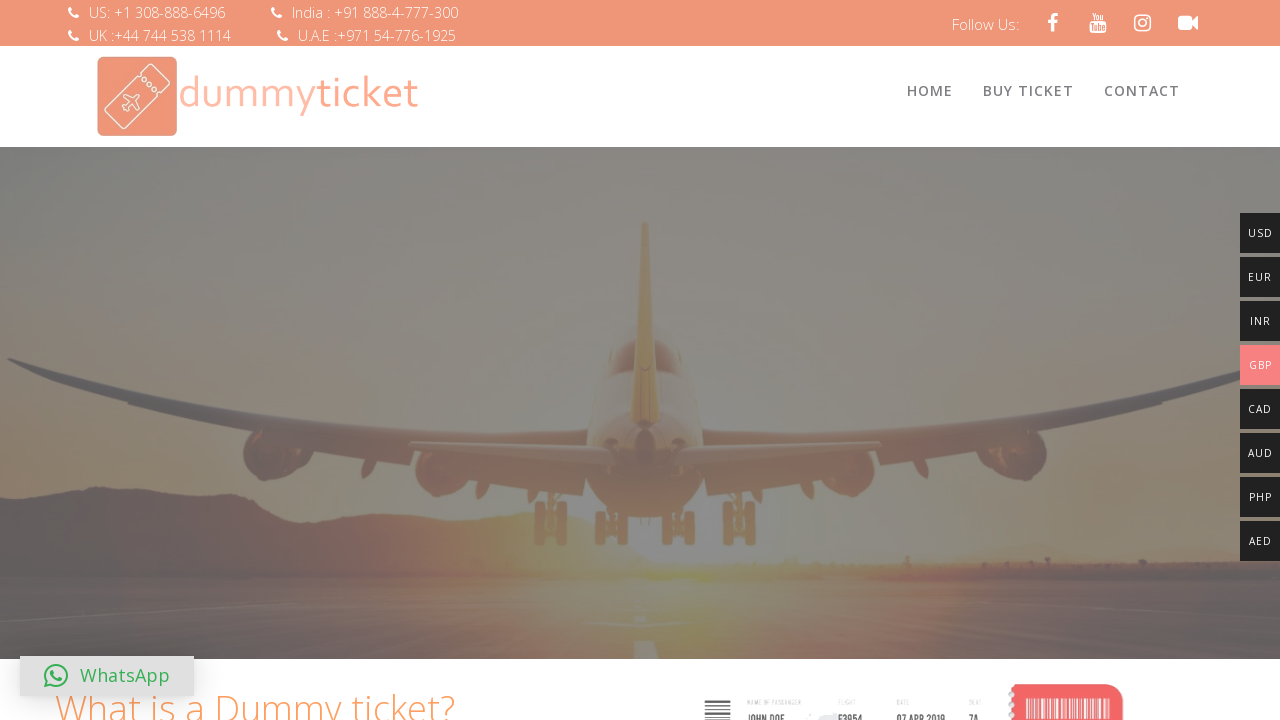

Verified page title is present: Dummy Ticket - Original tickets but Dummy
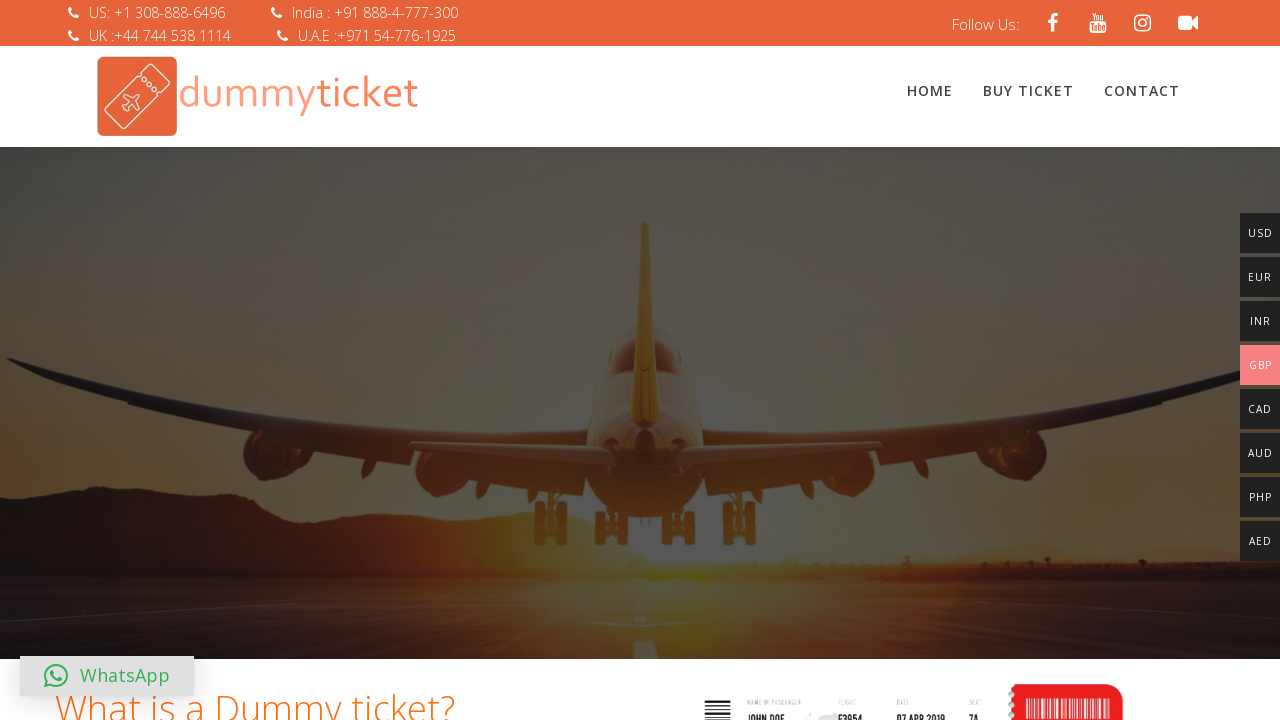

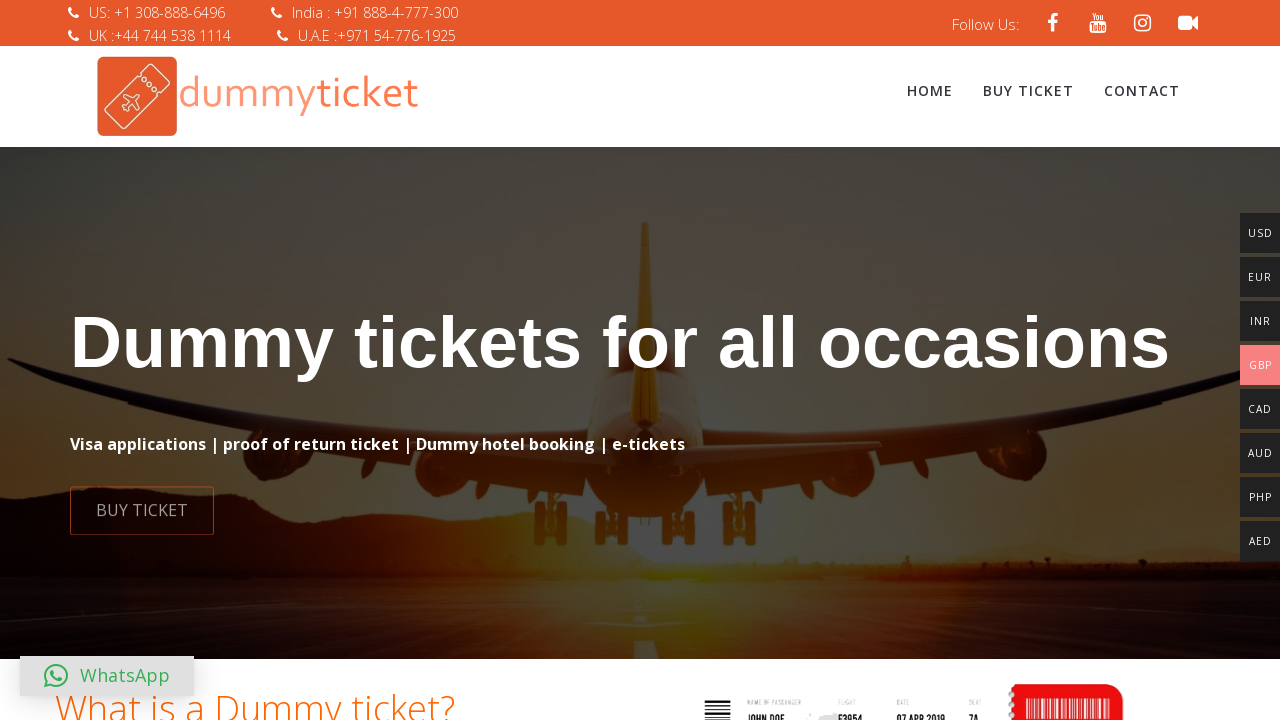